Tests clicking the JS Prompt button, entering text into the prompt, accepting it, and verifying the result message displays the entered text.

Starting URL: https://the-internet.herokuapp.com/javascript_alerts

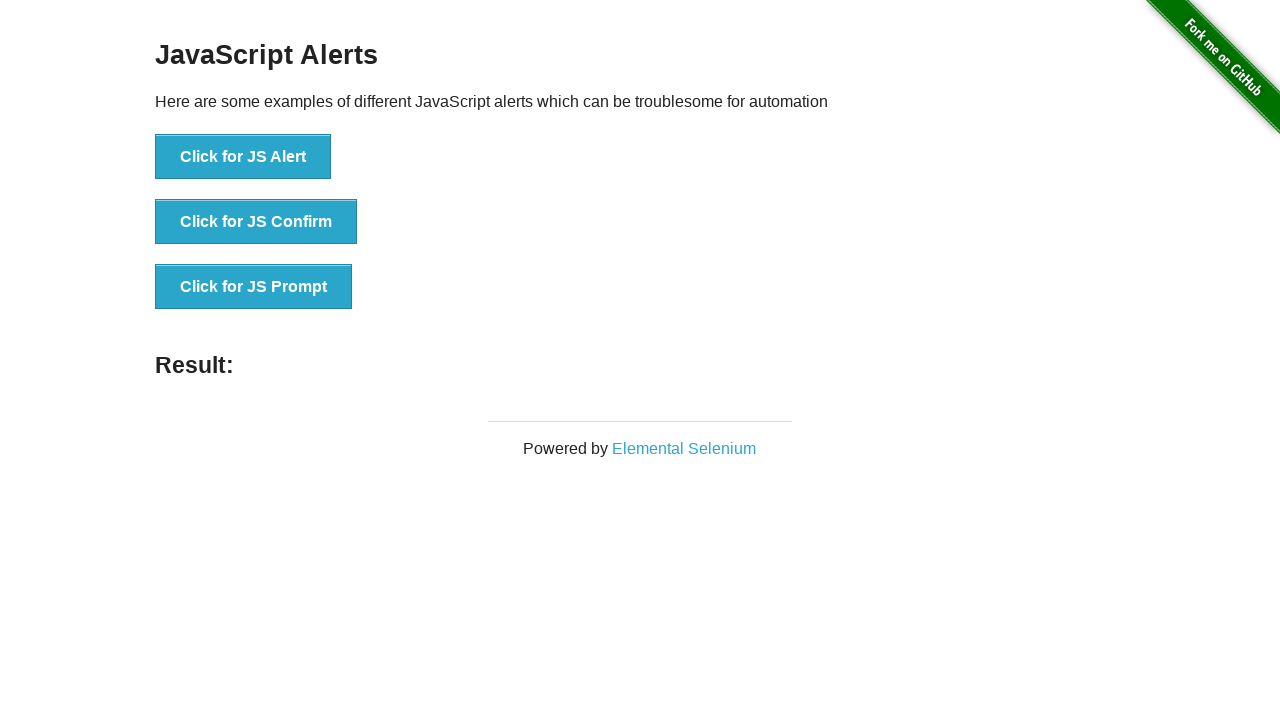

Set up dialog handler to accept prompt with text 'HelloWorld123'
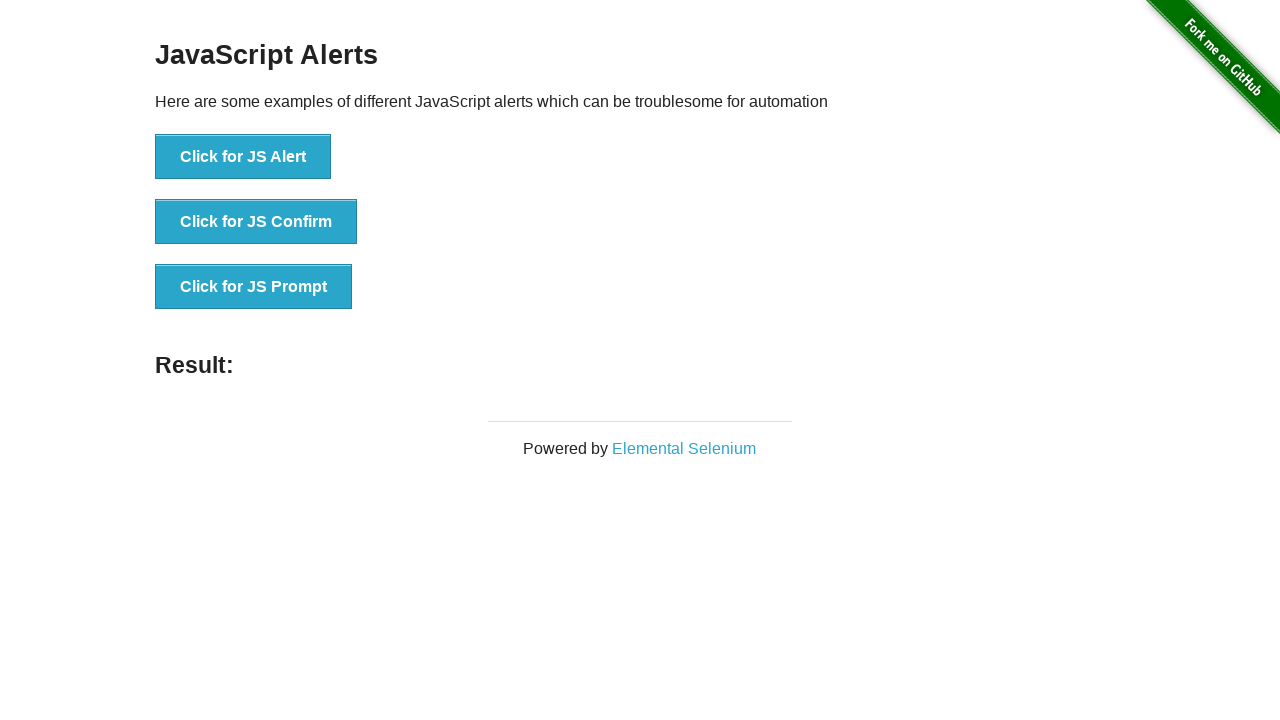

Clicked JS Prompt button to trigger prompt dialog at (254, 287) on button[onclick*='jsPrompt']
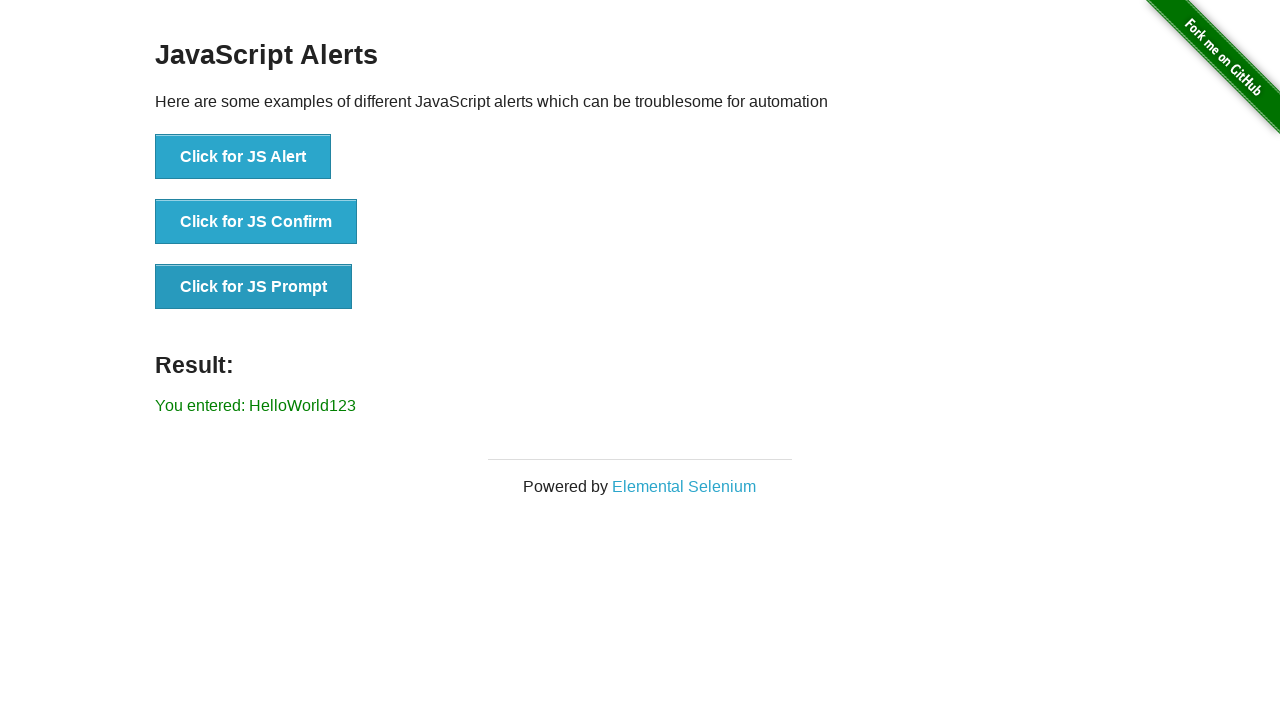

Result message element loaded after accepting prompt
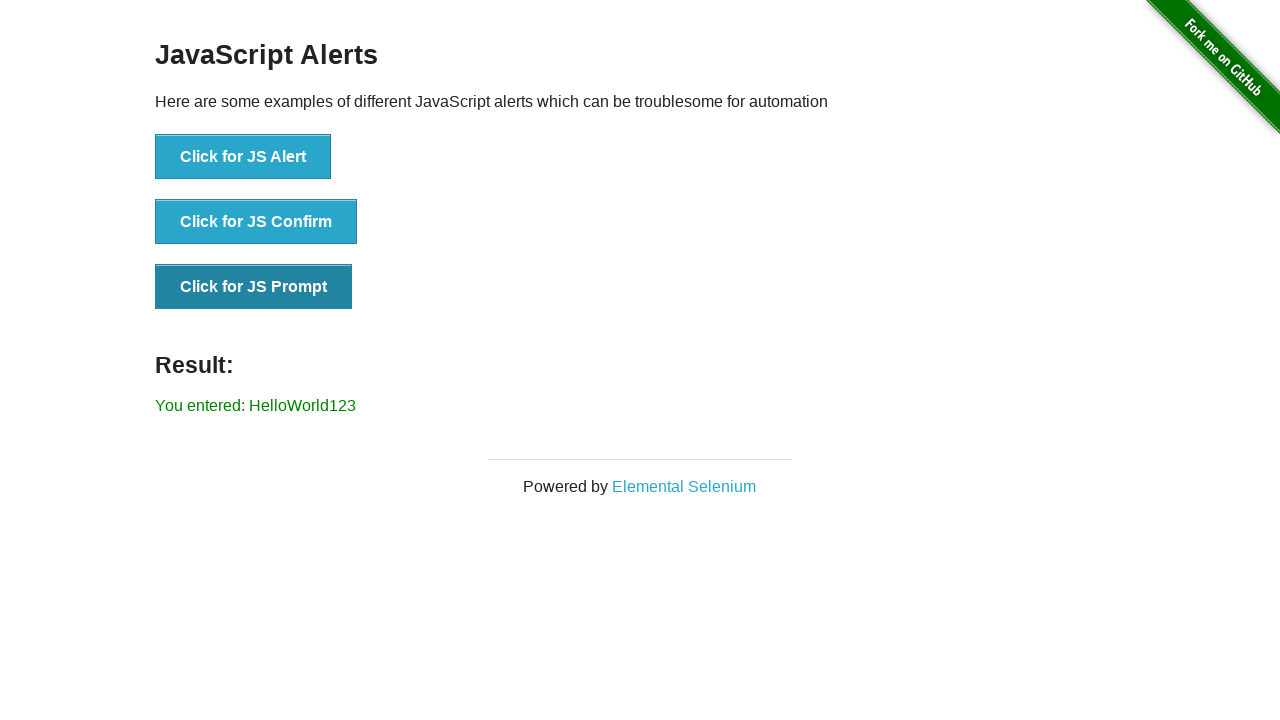

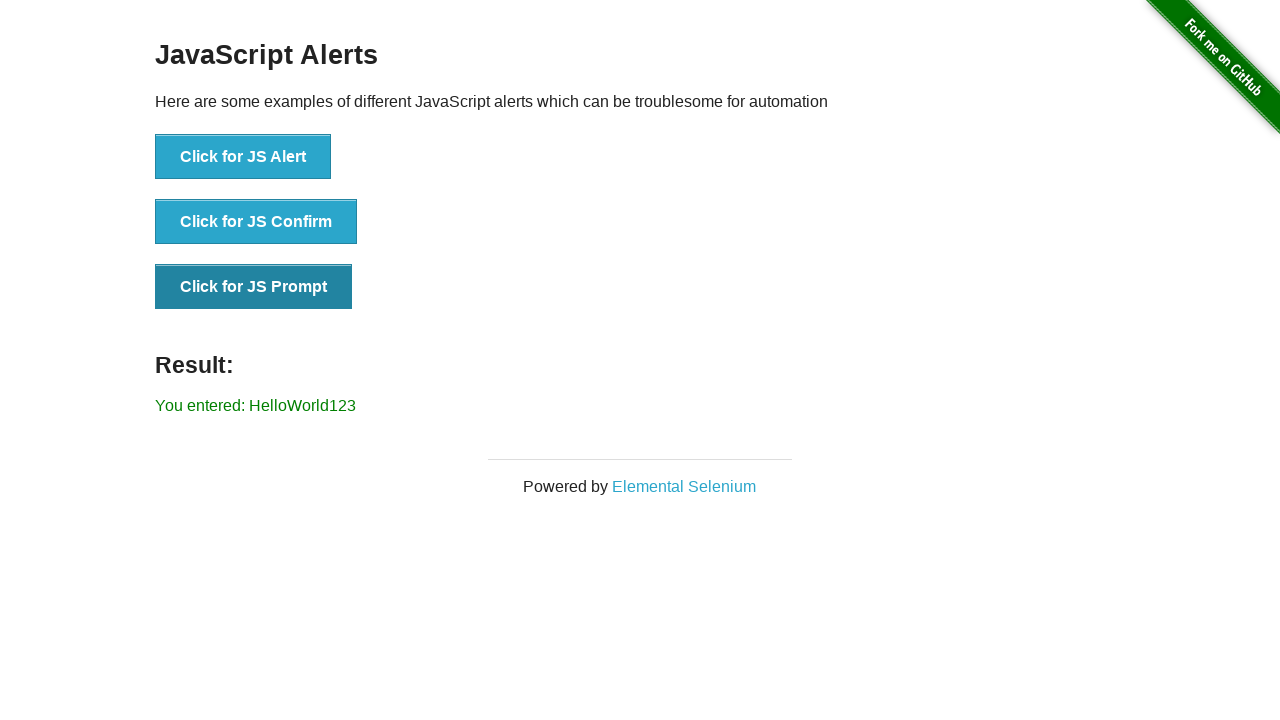